Tests editing a task in the TodoMVC React app by adding a task, double-clicking to edit it, modifying the text, and verifying the update

Starting URL: https://todomvc.com/examples/react/dist/

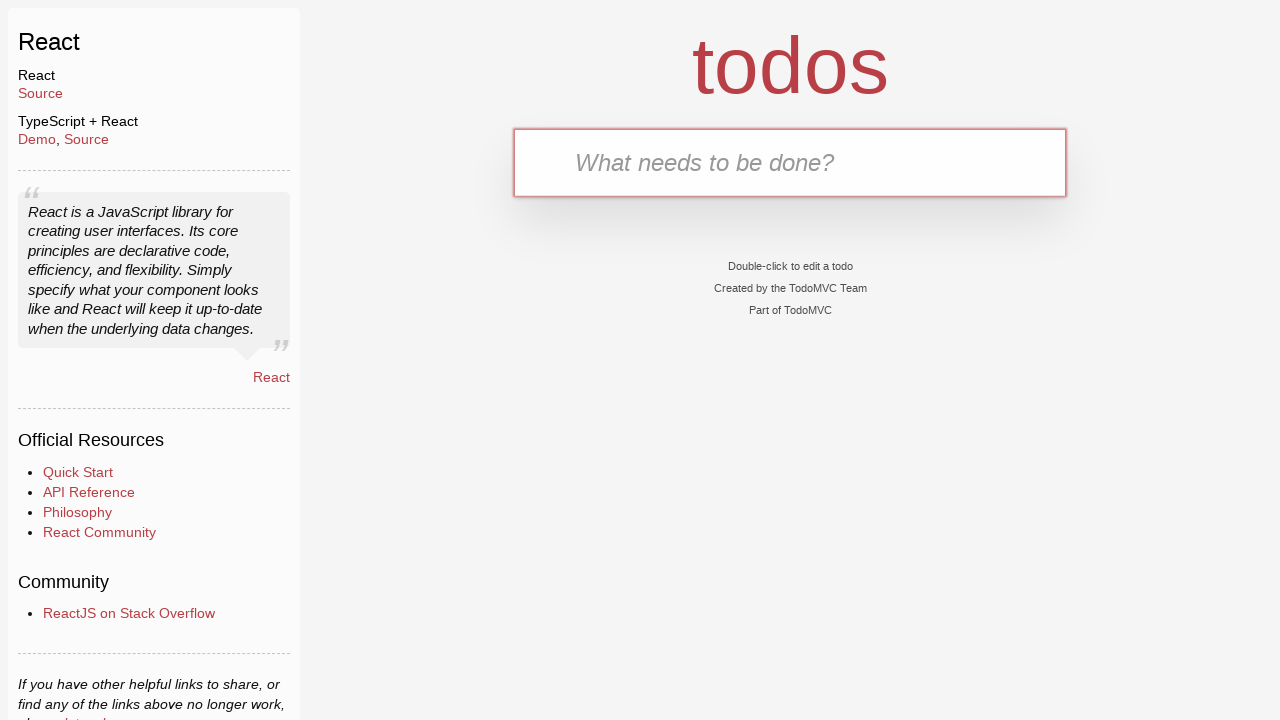

Filled new todo input with 'Learn about testing' on .new-todo
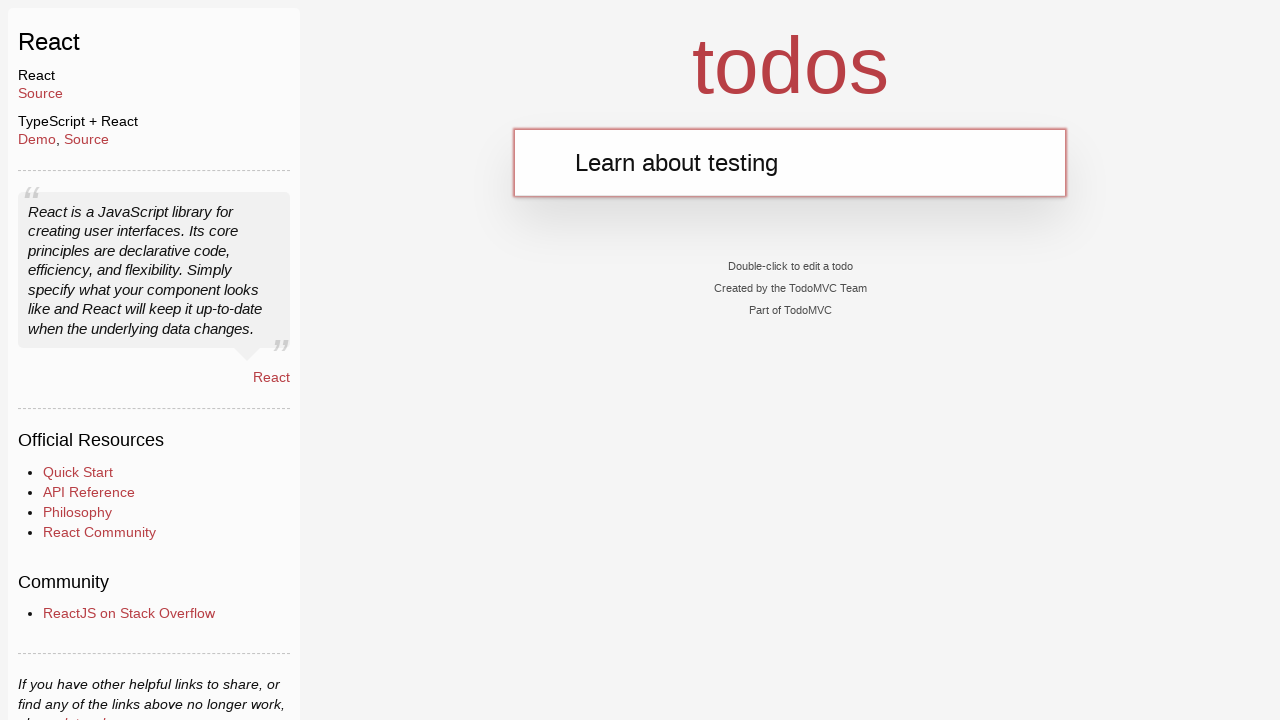

Pressed Enter to add the task on .new-todo
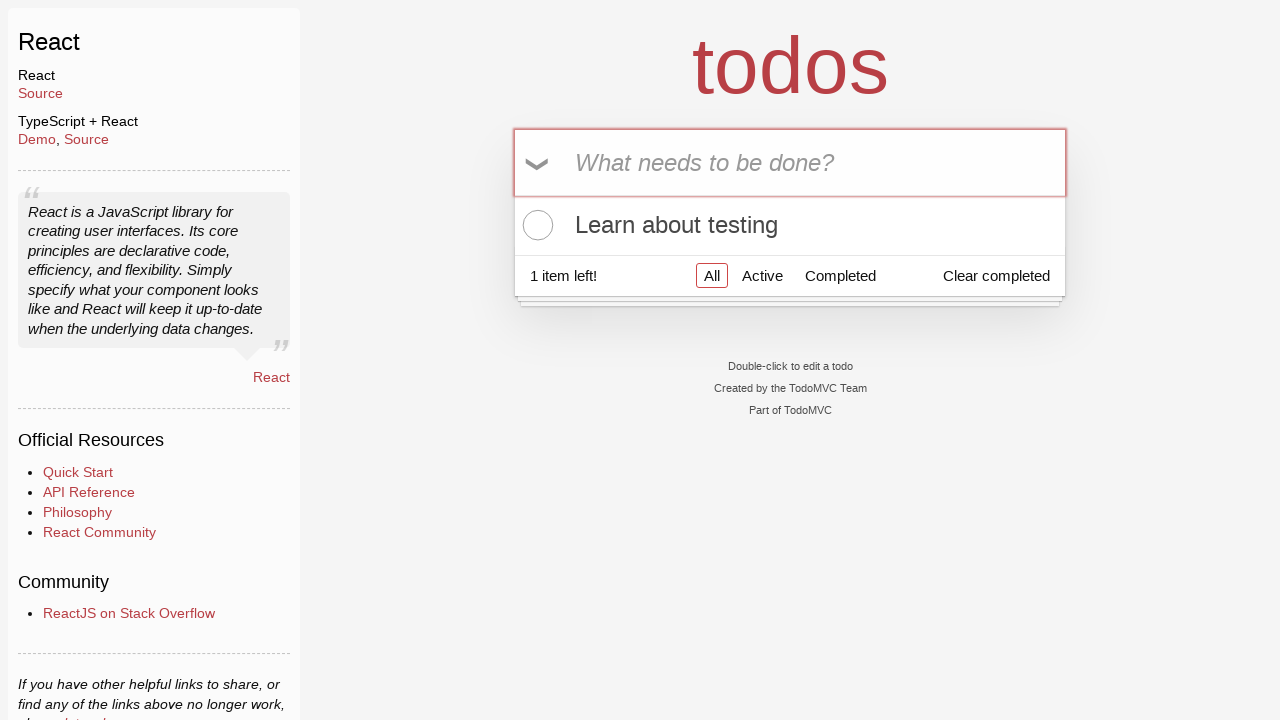

Task appeared in the todo list
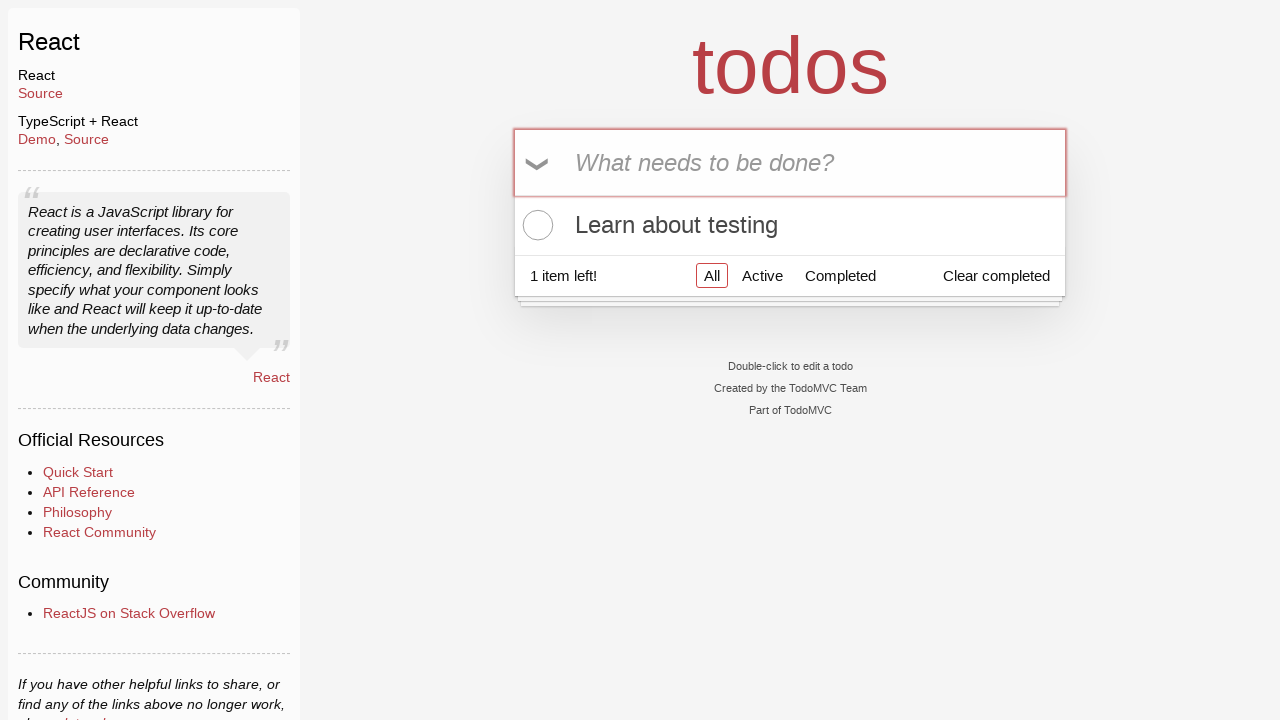

Double-clicked on task label to enter edit mode at (790, 225) on xpath=/html/body/section/main/ul/li/div/label
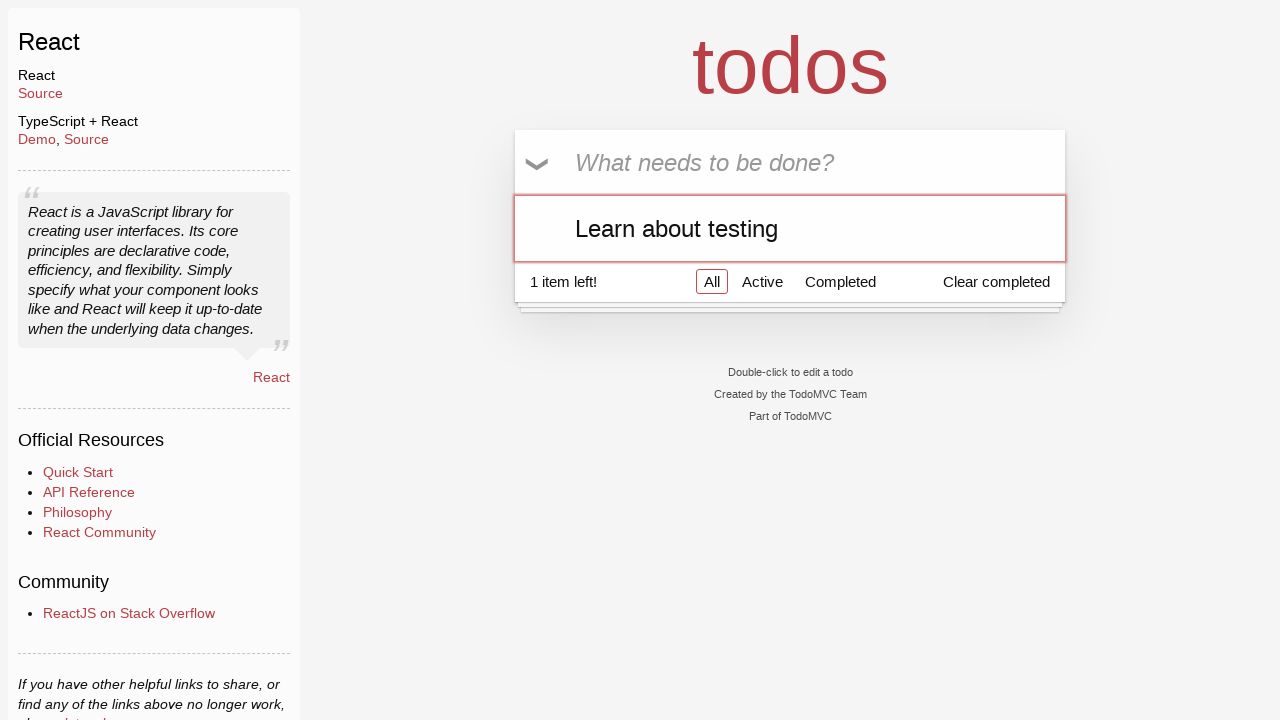

Filled edit input with modified task text on xpath=/html/body/section/main/ul/li/div/div/input
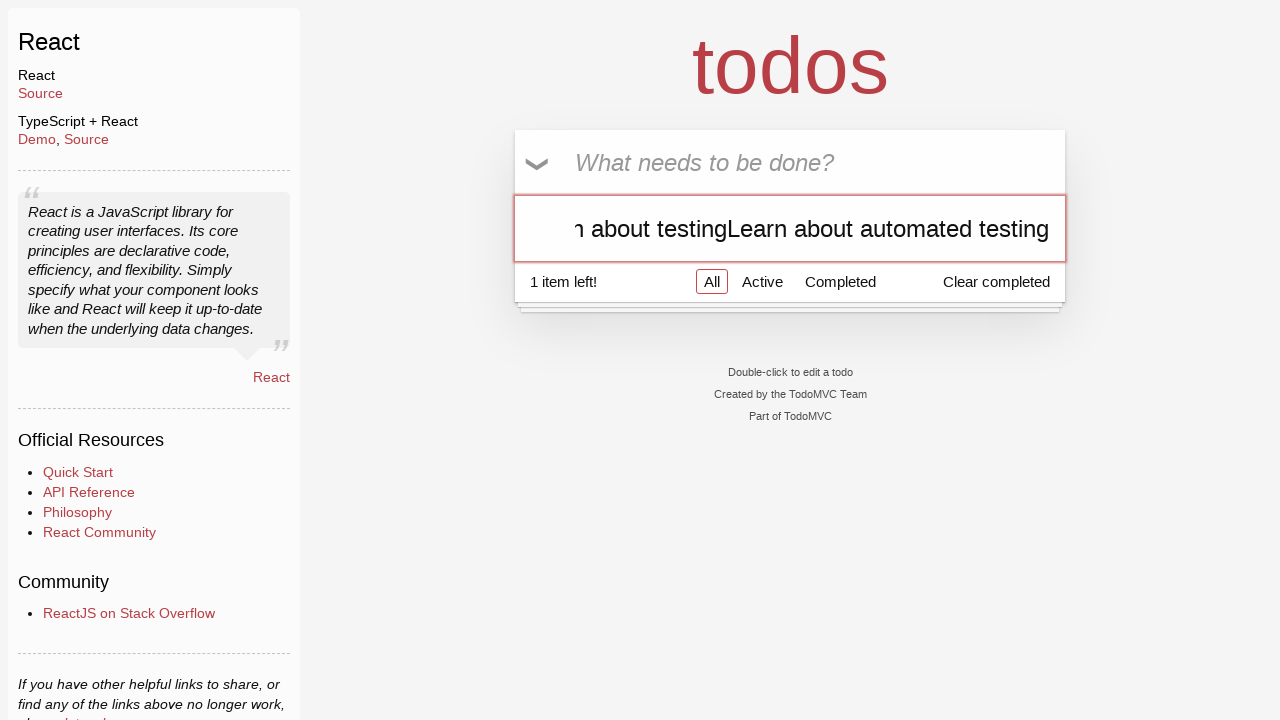

Pressed Enter to save the edited task on xpath=/html/body/section/main/ul/li/div/div/input
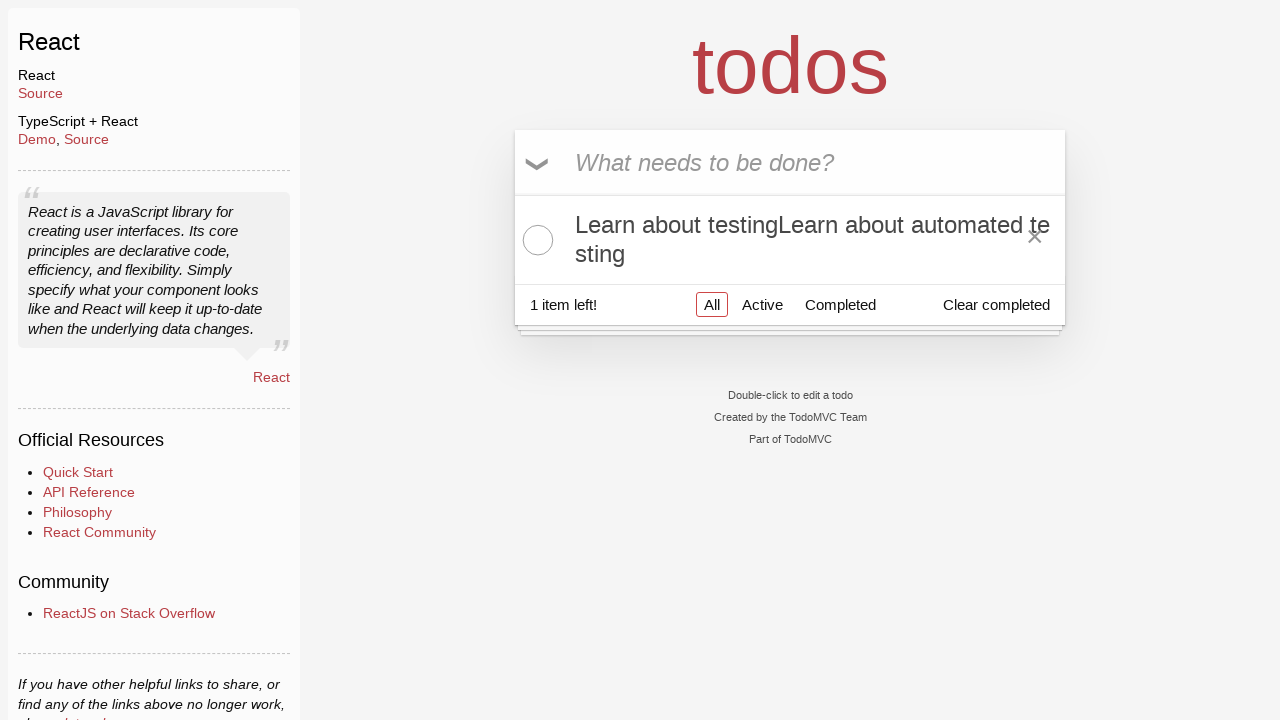

Task list updated with the edited task
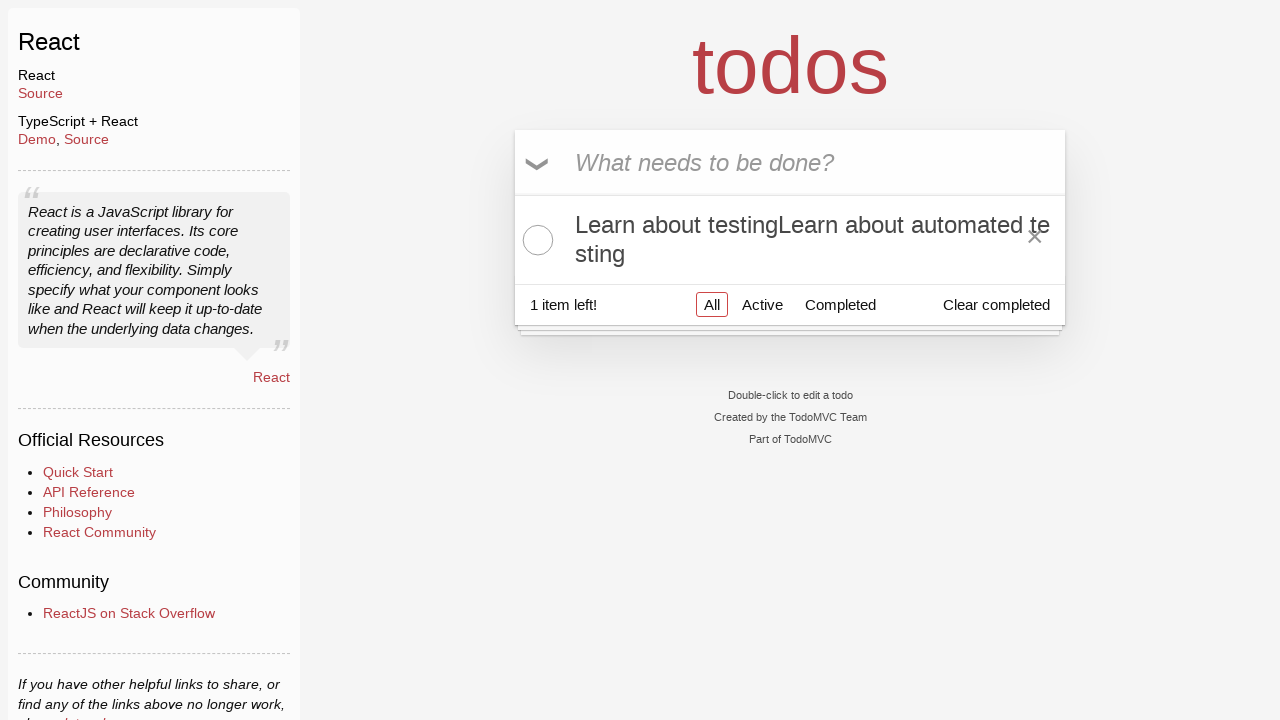

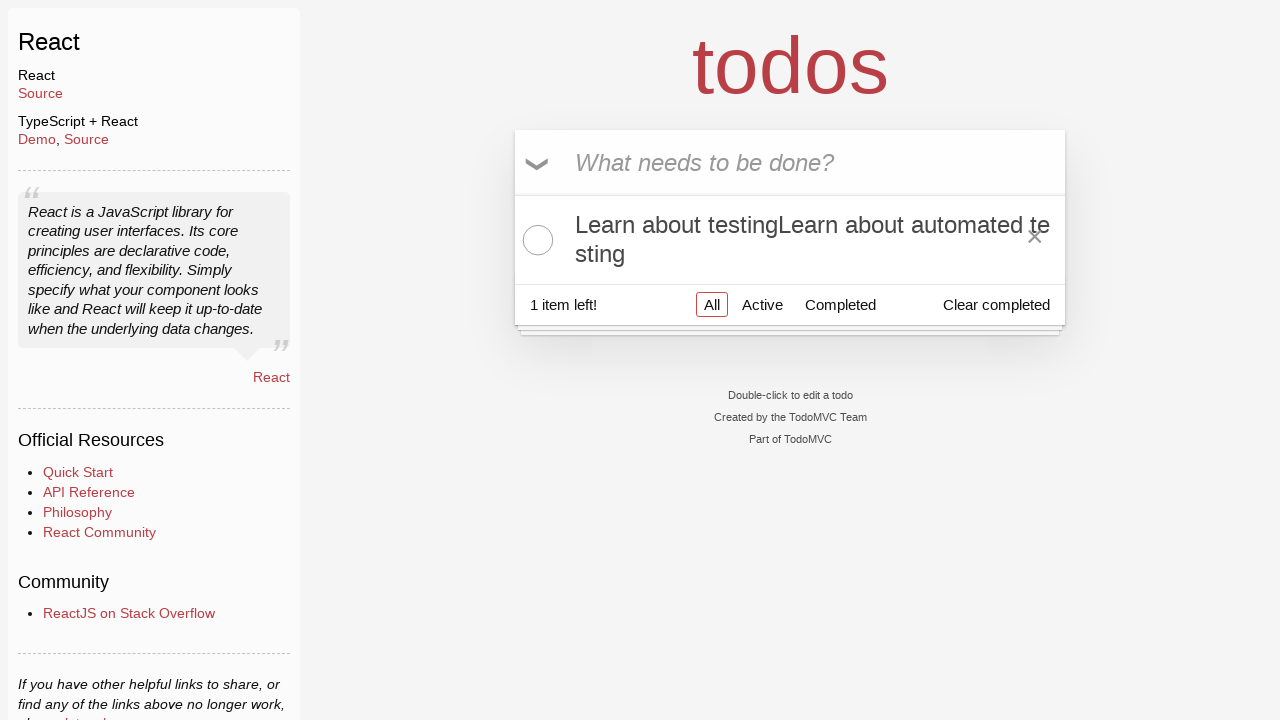